Tests dynamic controls by clicking Remove button, verifying "It's gone!" message appears, then clicking Add button and verifying the message reappears

Starting URL: https://the-internet.herokuapp.com/dynamic_controls

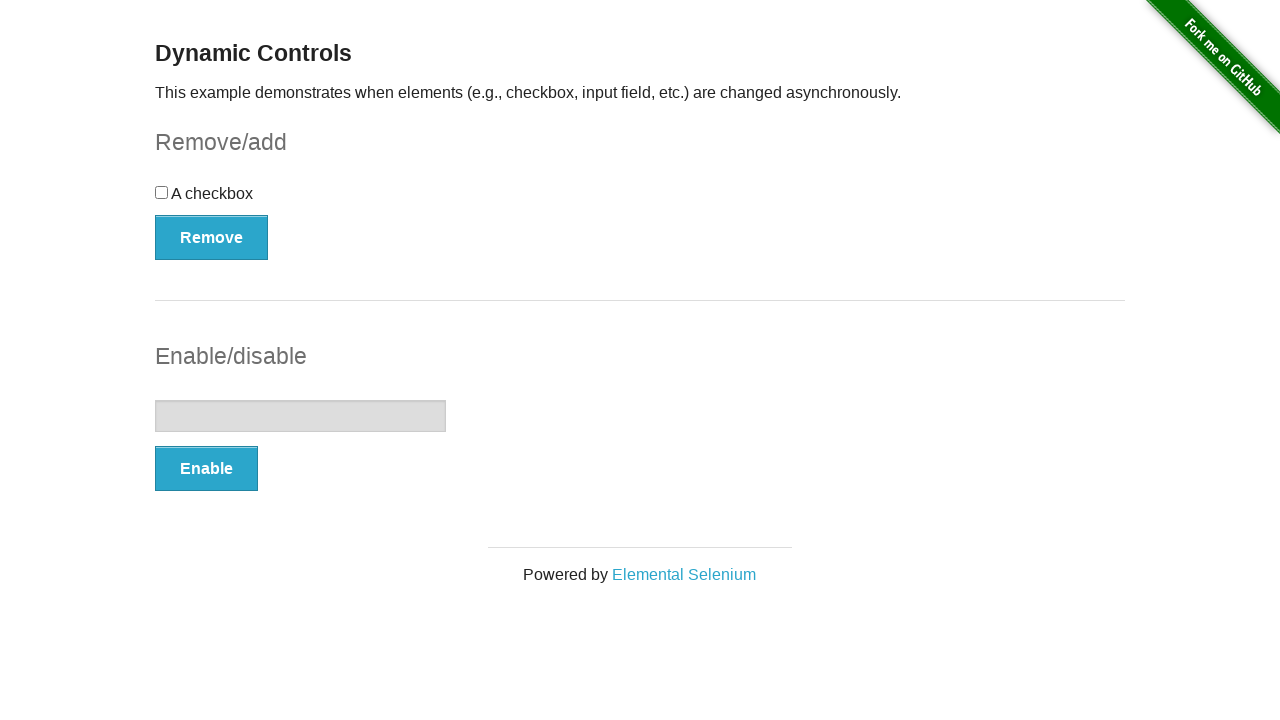

Navigated to dynamic controls page
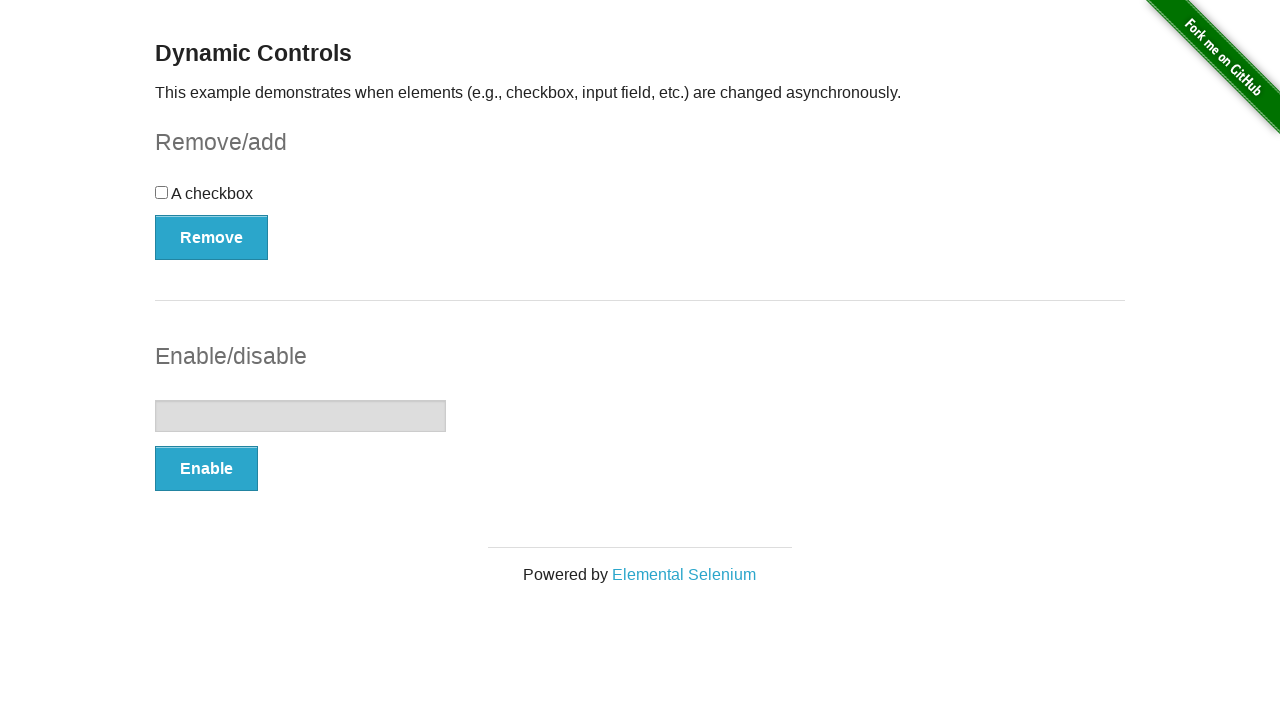

Clicked Remove button at (212, 237) on xpath=//*[text()='Remove']
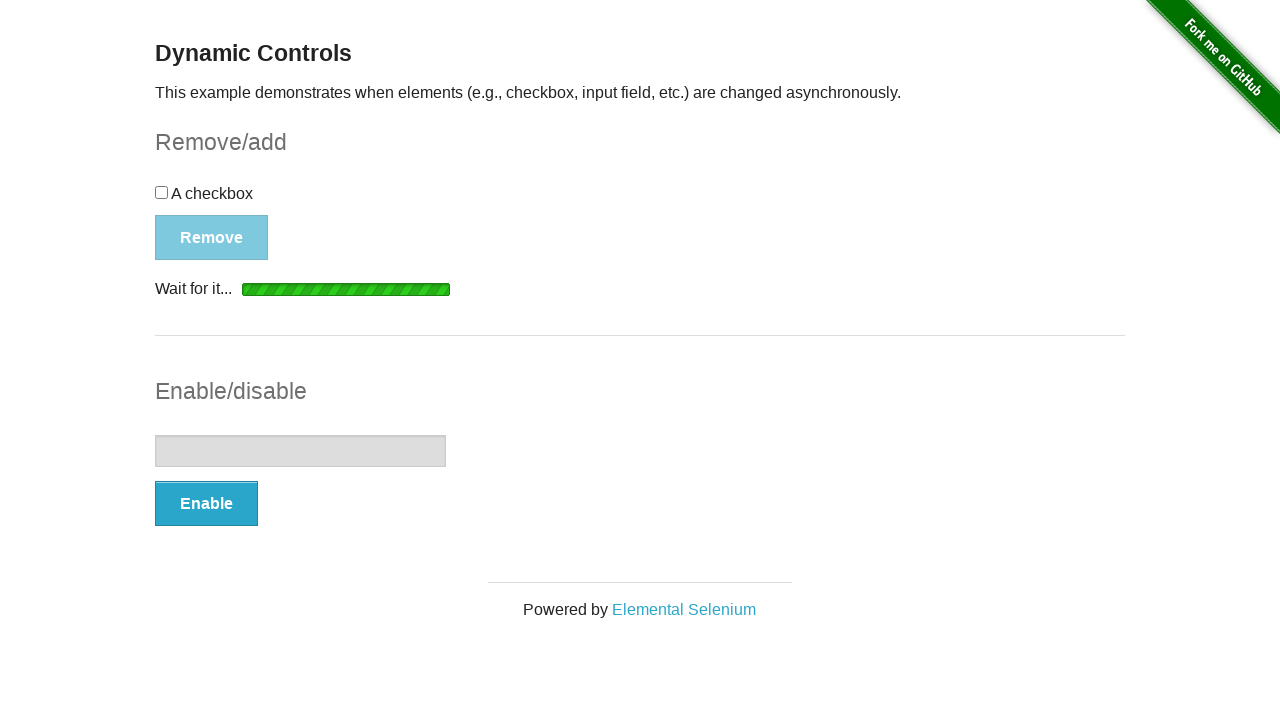

Waited for "It's gone!" message to appear
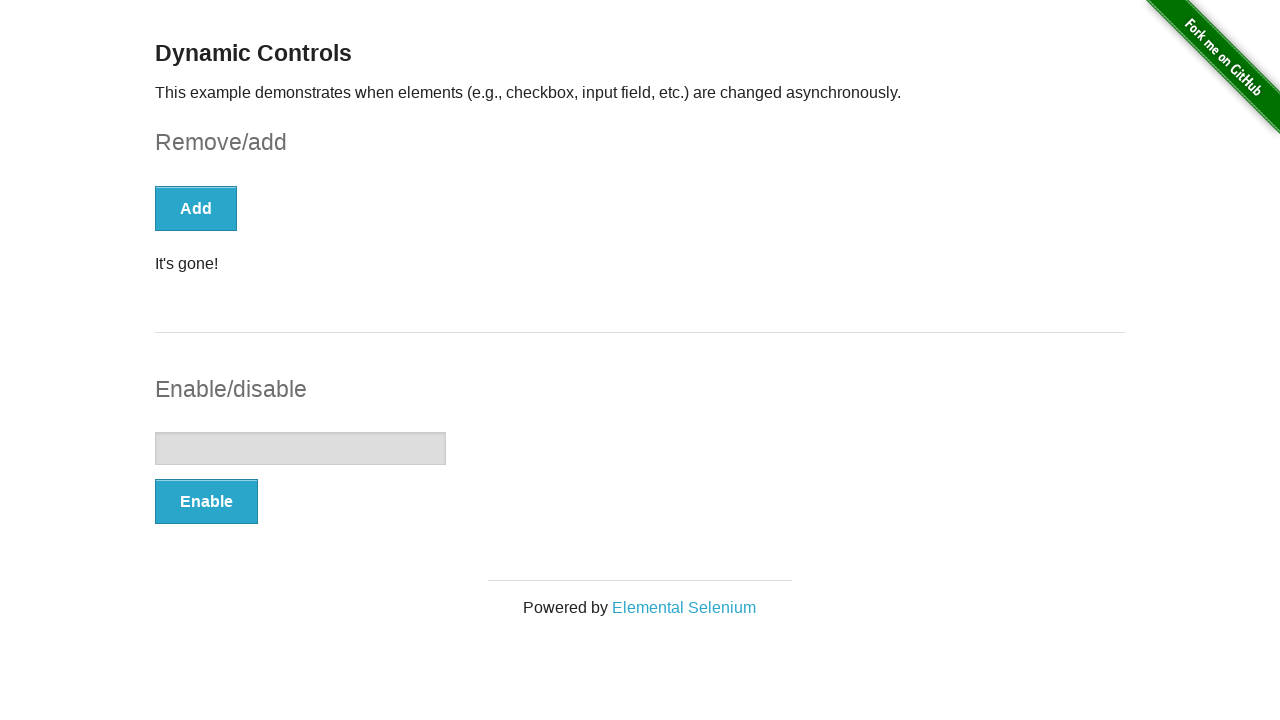

Verified "It's gone!" message is visible
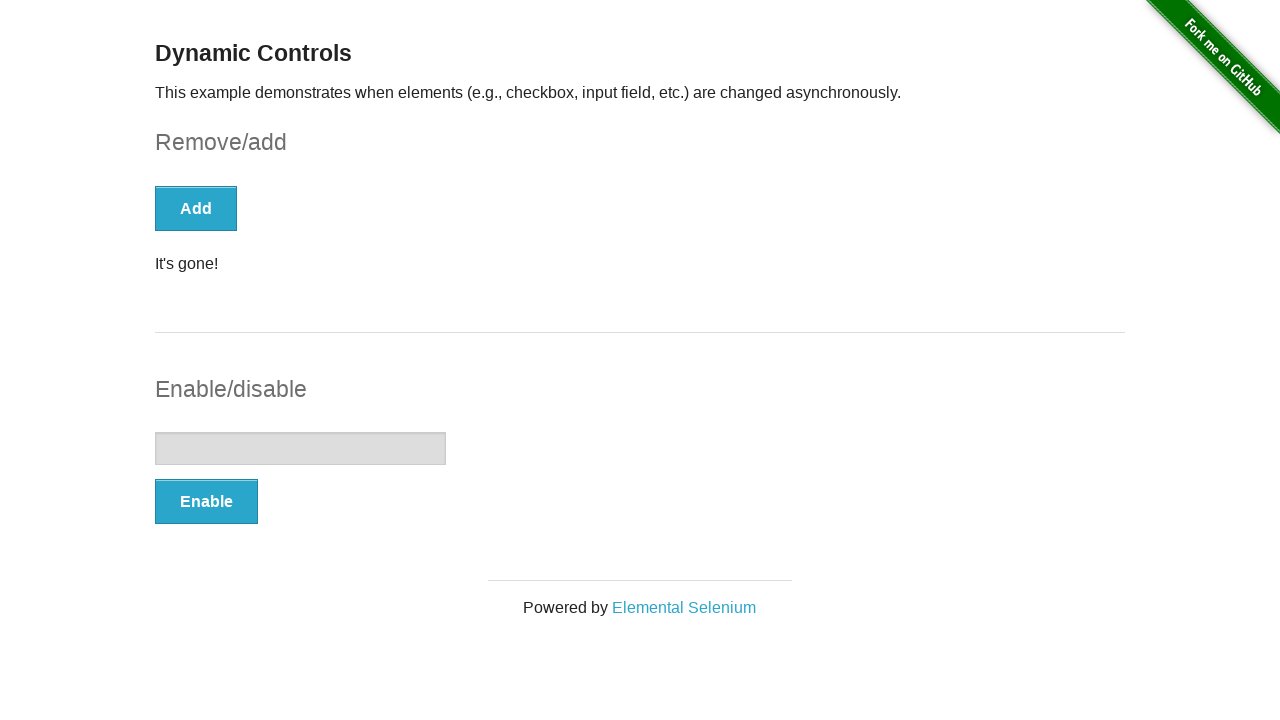

Clicked Add button at (196, 208) on xpath=//*[text()='Add']
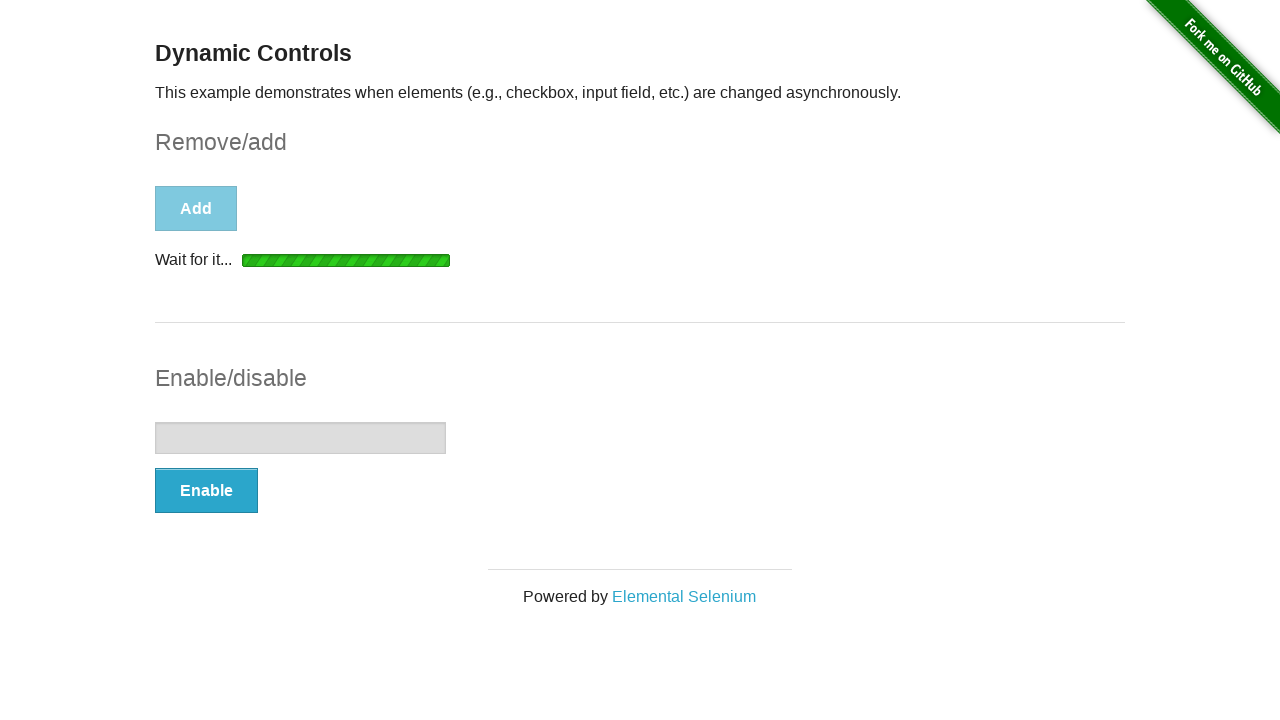

Waited for message element to appear
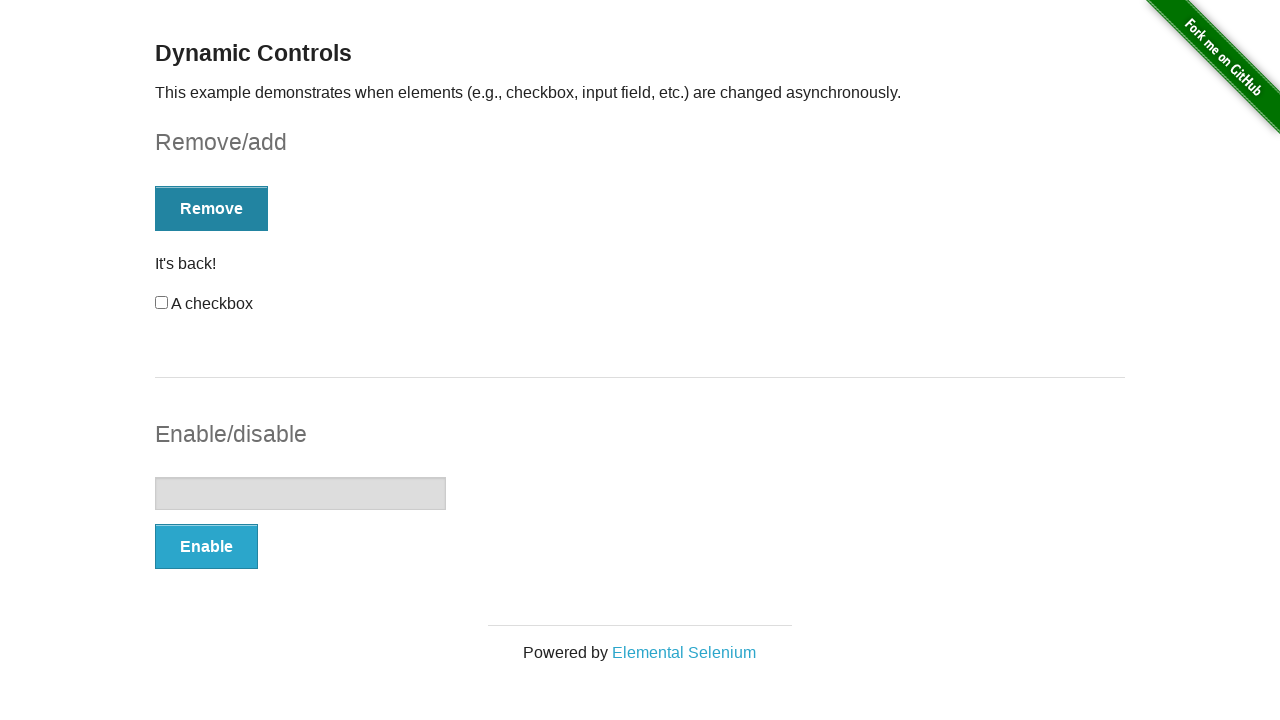

Verified message element is visible
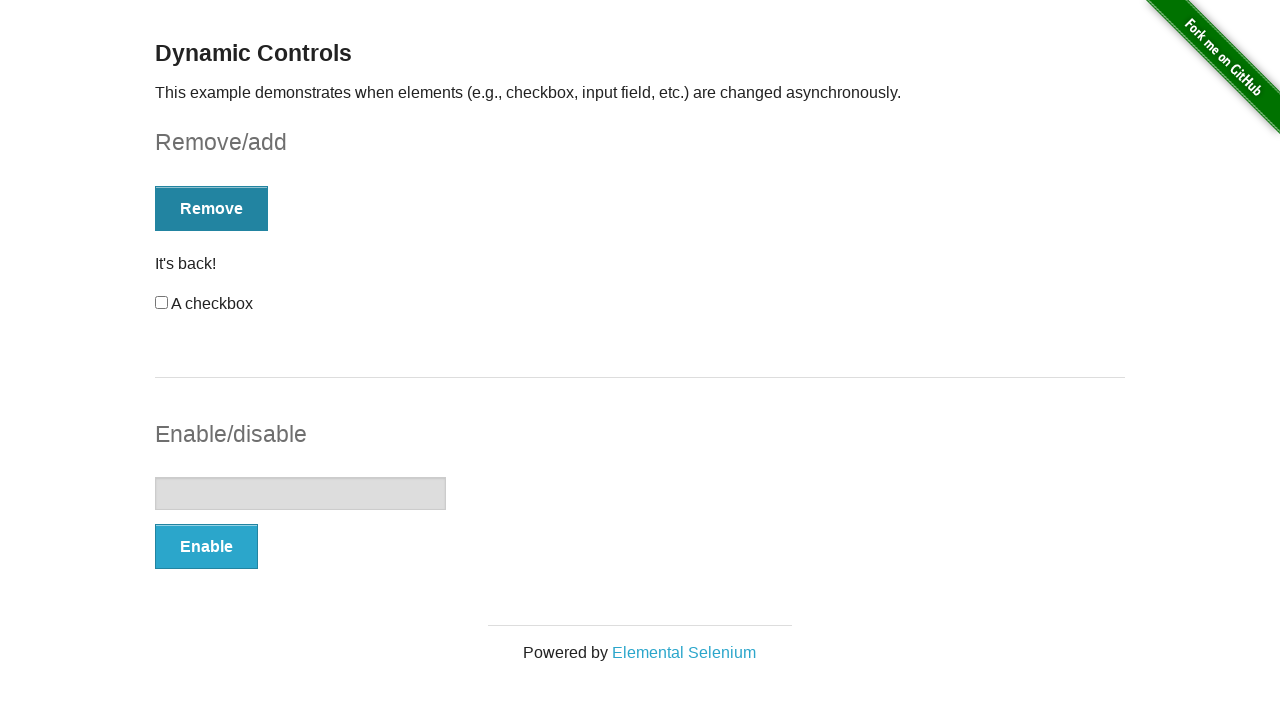

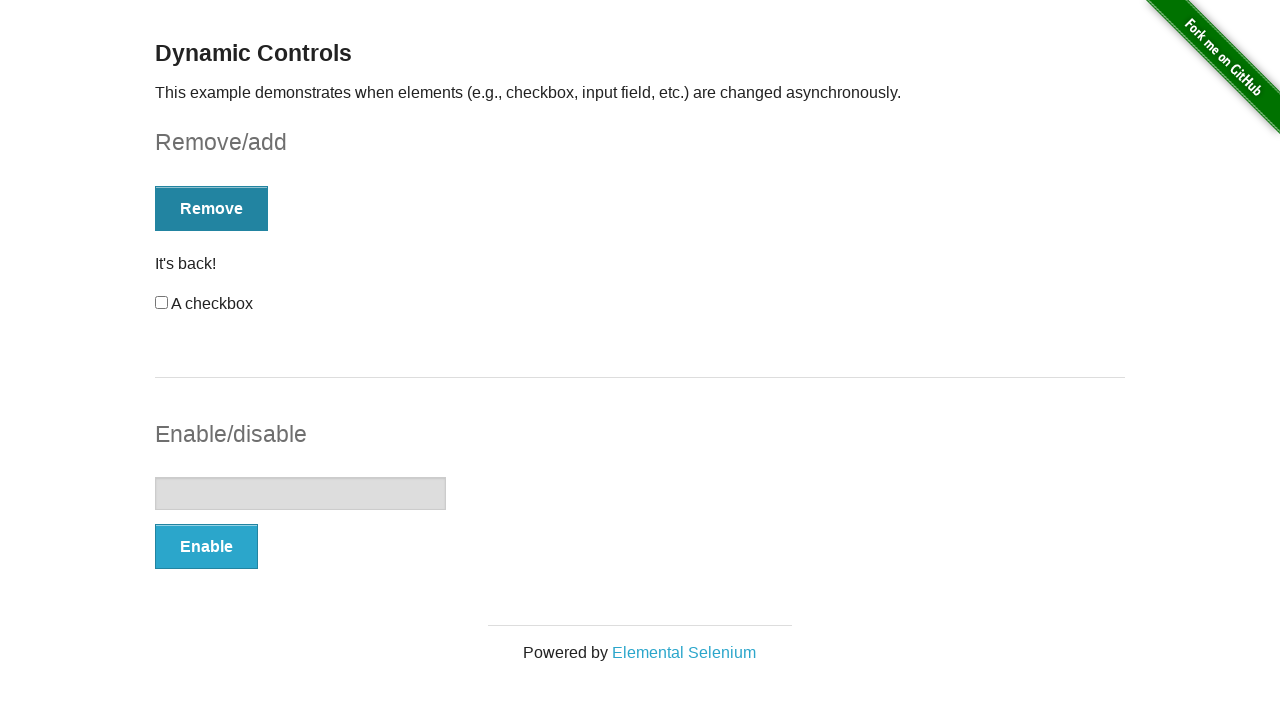